Tests JavaScript alert handling by triggering three types of alerts (simple alert, confirm alert, and prompt alert) and interacting with them by accepting, dismissing, and entering text.

Starting URL: https://the-internet.herokuapp.com/javascript_alerts

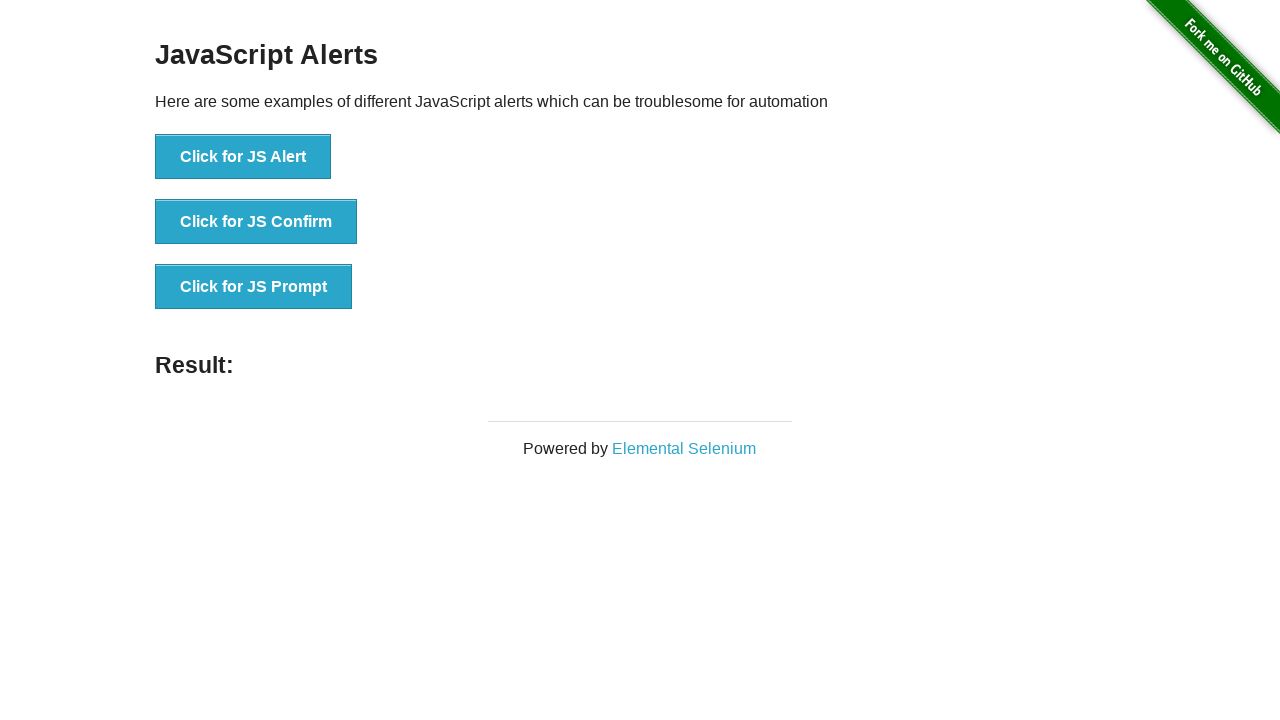

Clicked button to trigger simple JavaScript alert at (243, 157) on button[onclick='jsAlert()']
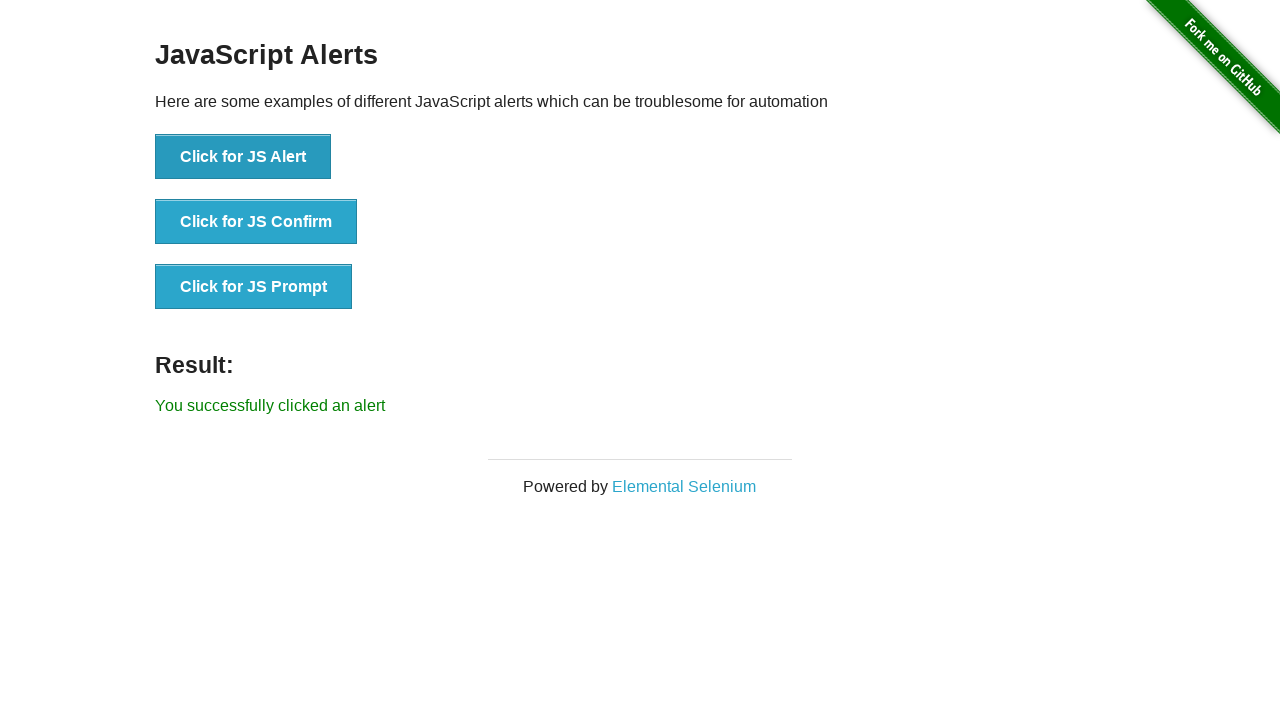

Set up dialog handler to accept simple alert
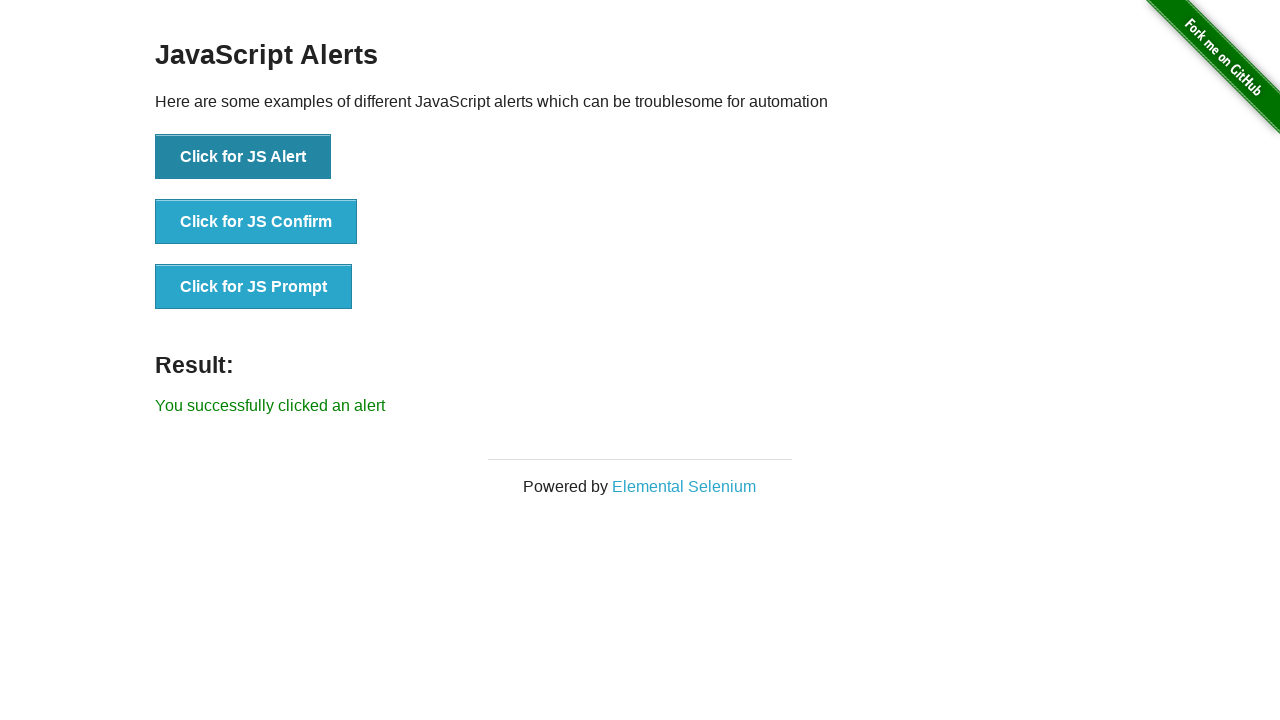

Waited for simple alert to be processed
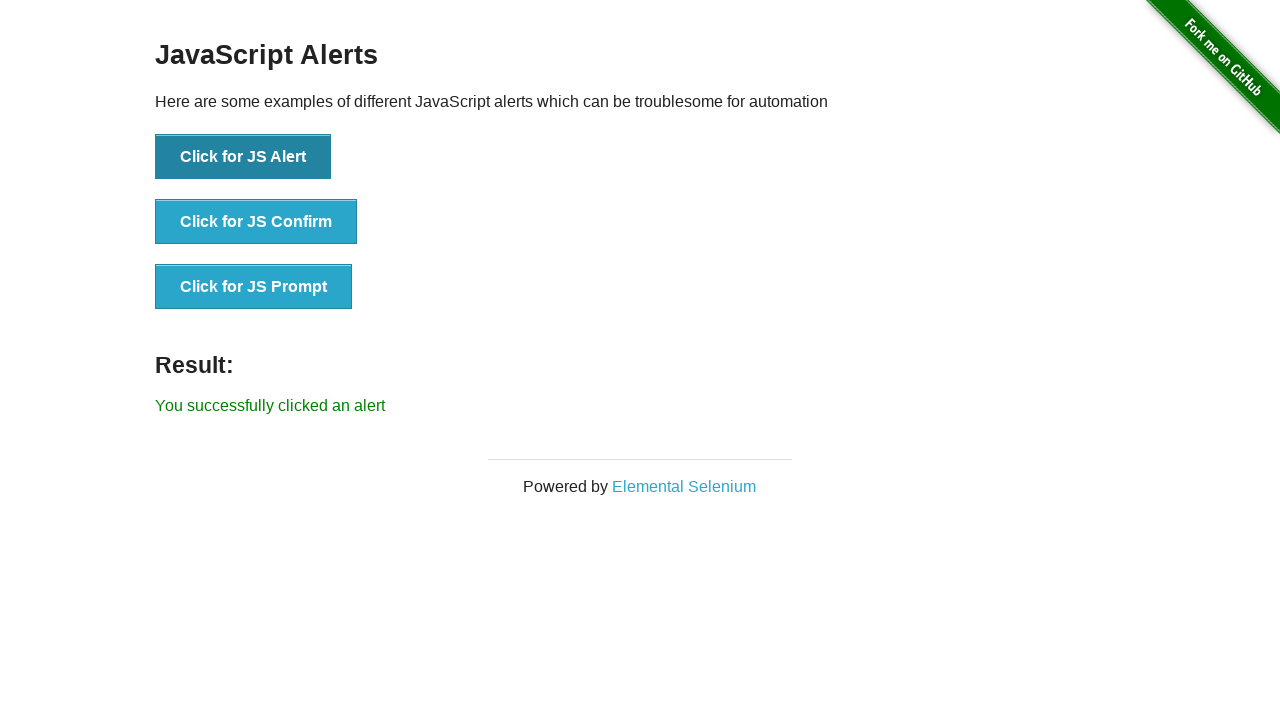

Clicked button to trigger confirm alert at (256, 222) on xpath=//button[normalize-space()='Click for JS Confirm']
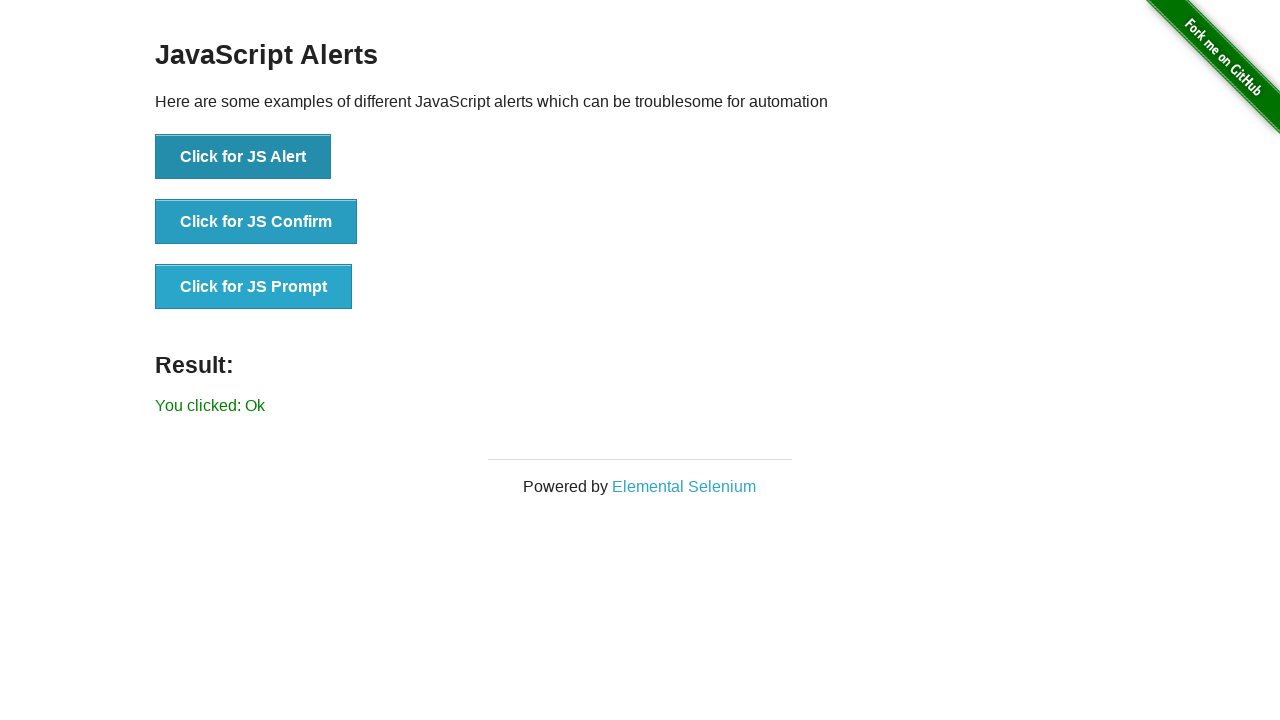

Set up dialog handler to dismiss confirm alert
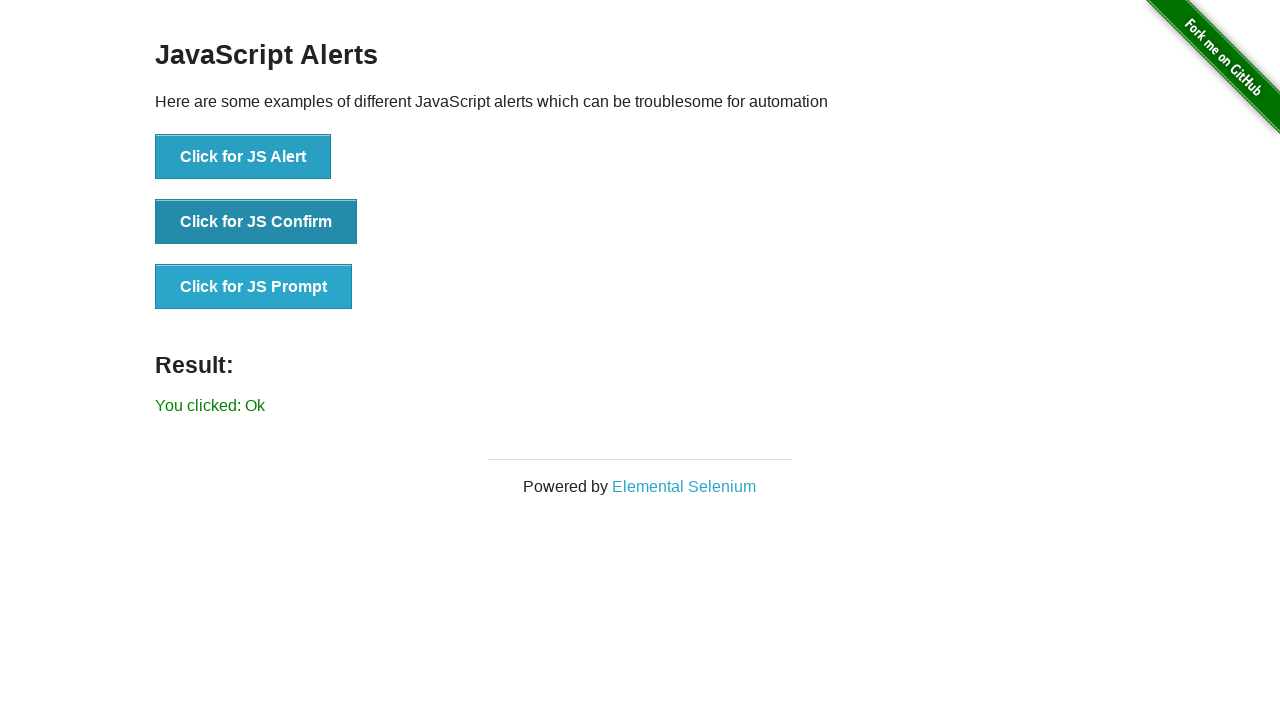

Waited for confirm alert to be processed
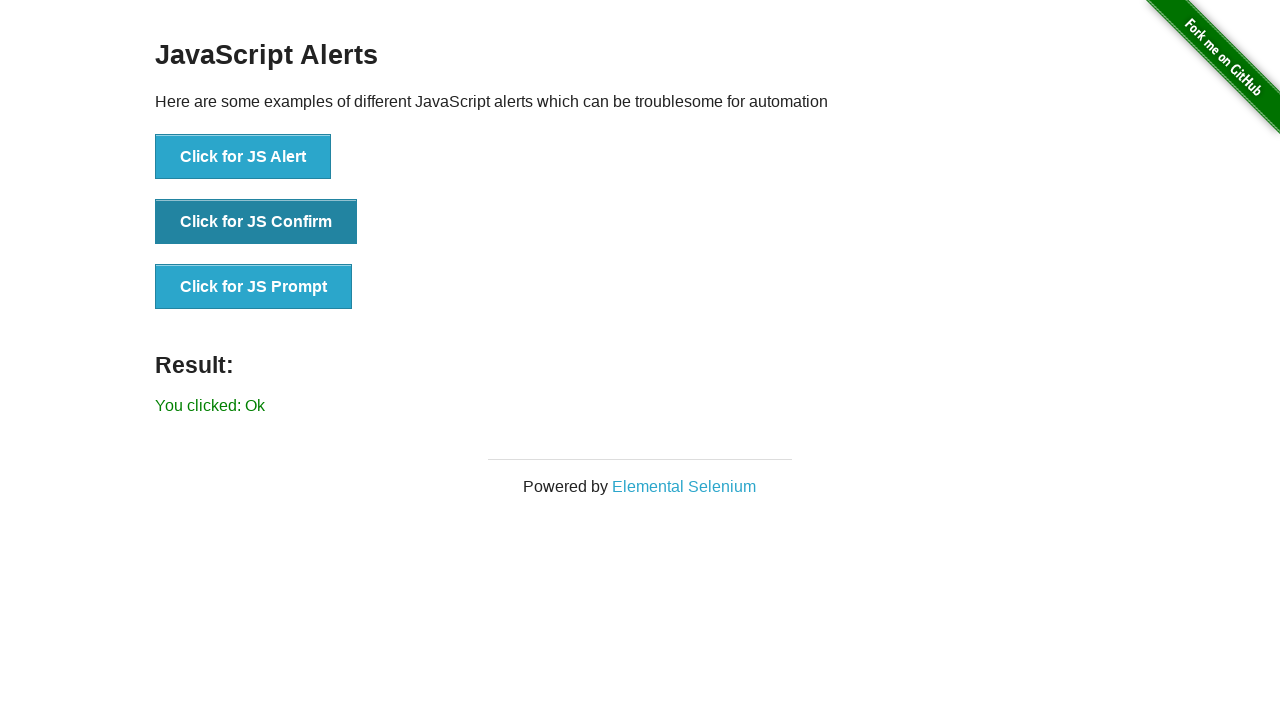

Clicked button to trigger prompt alert at (254, 287) on xpath=//button[normalize-space()='Click for JS Prompt']
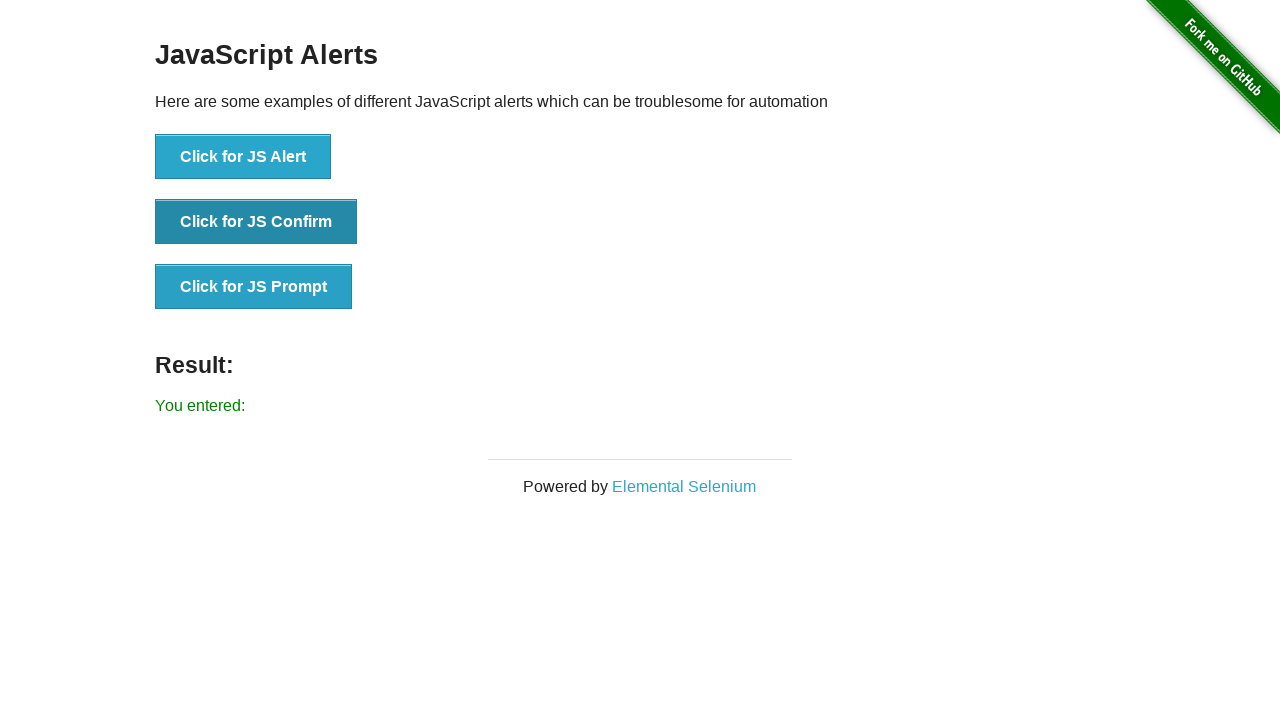

Set up dialog handler to enter text and accept prompt alert
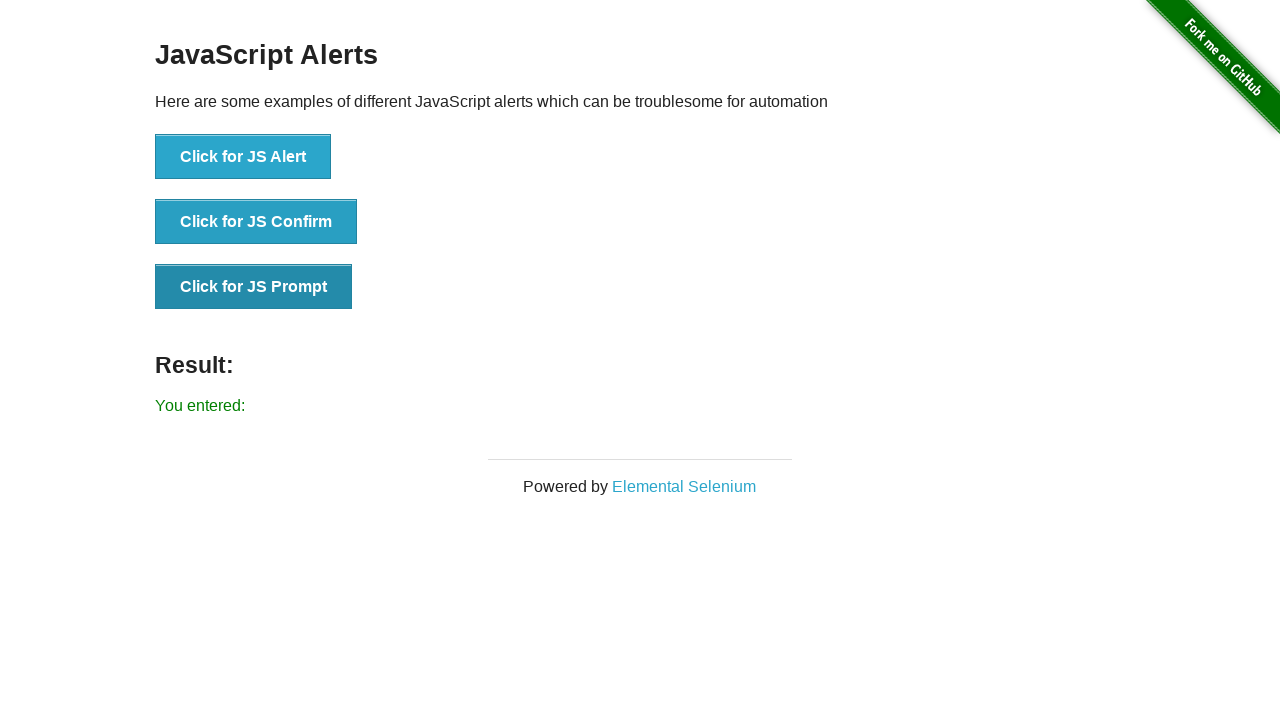

Waited for prompt alert to be processed
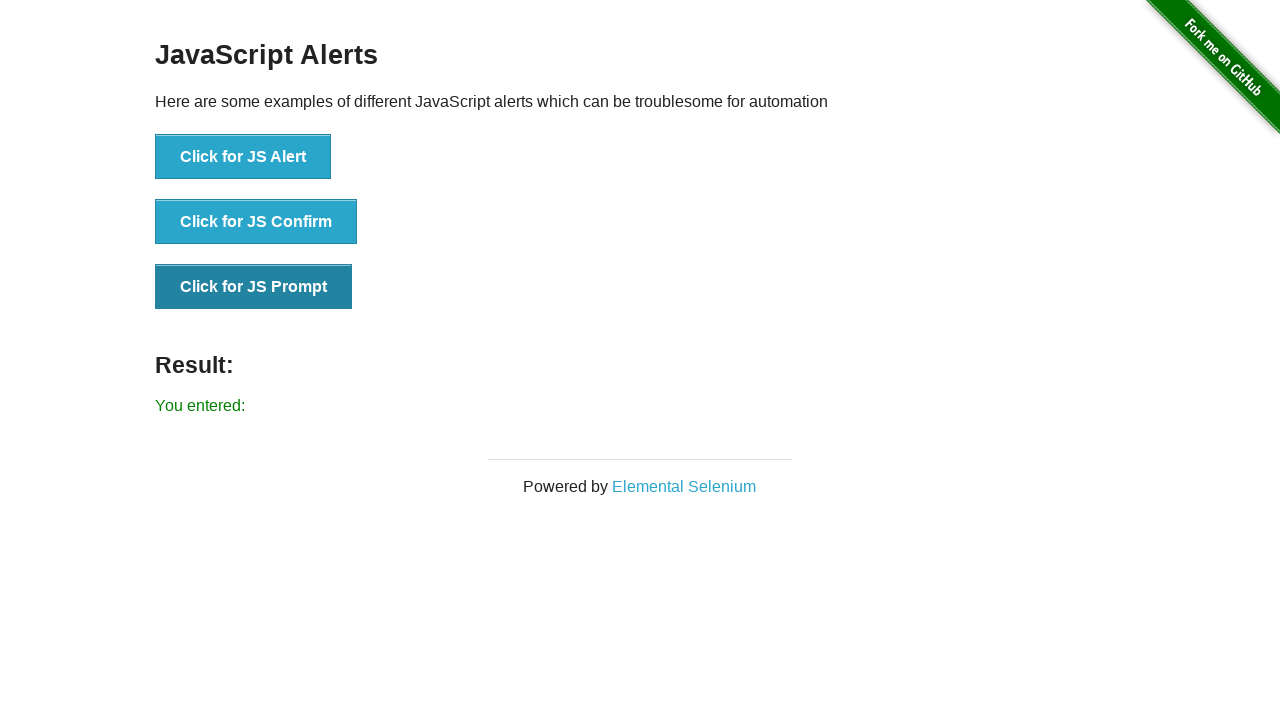

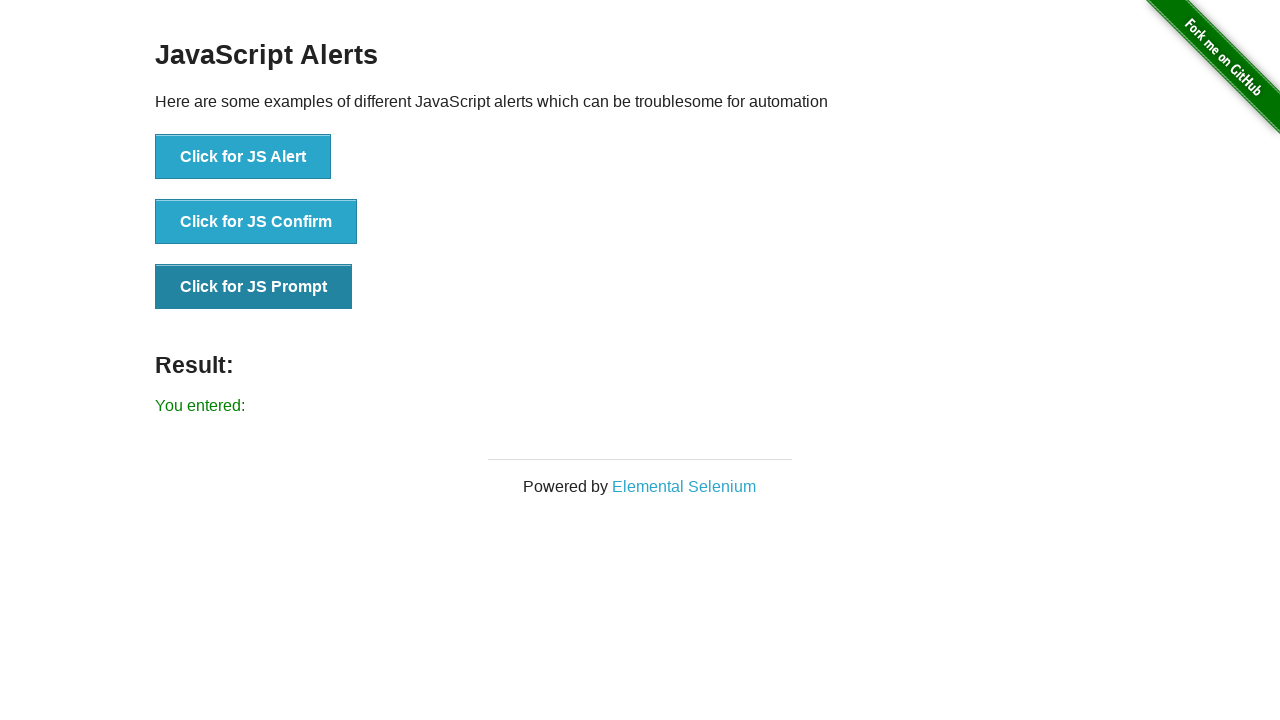